Navigates to Rahul Shetty Academy website and verifies the page loads by checking the title

Starting URL: https://rahulshettyacademy.com

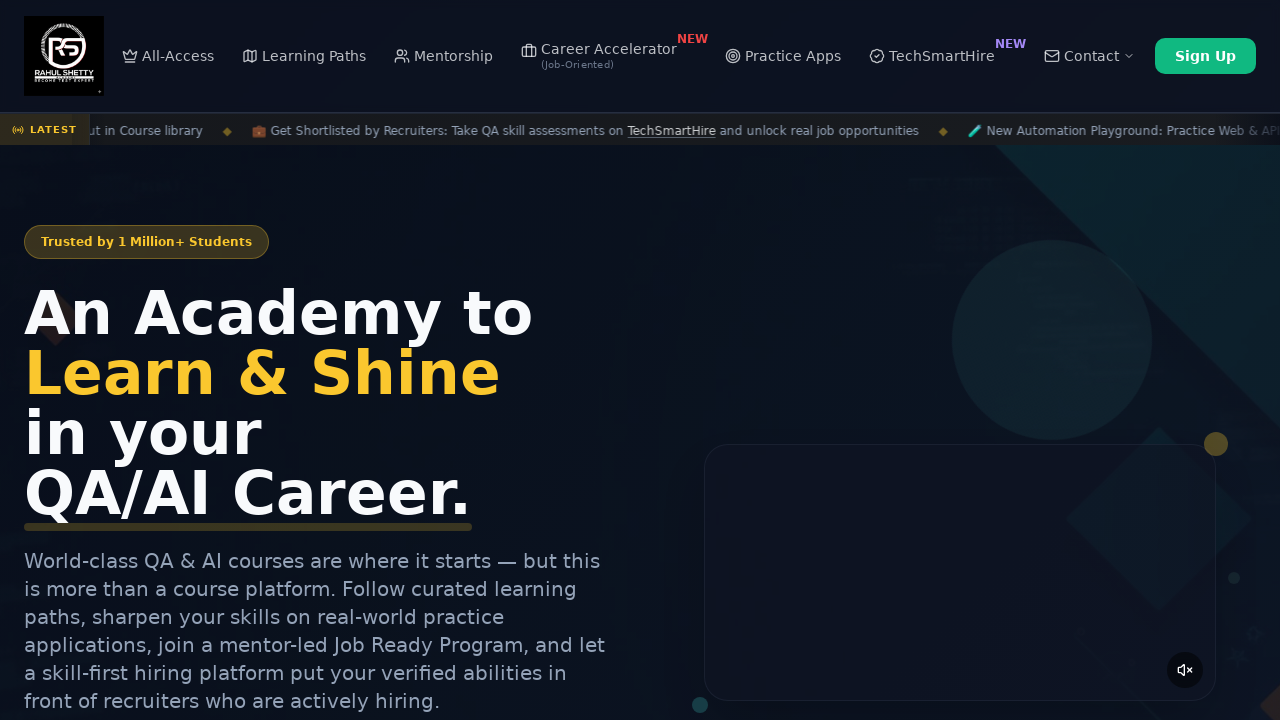

Navigated to Rahul Shetty Academy website
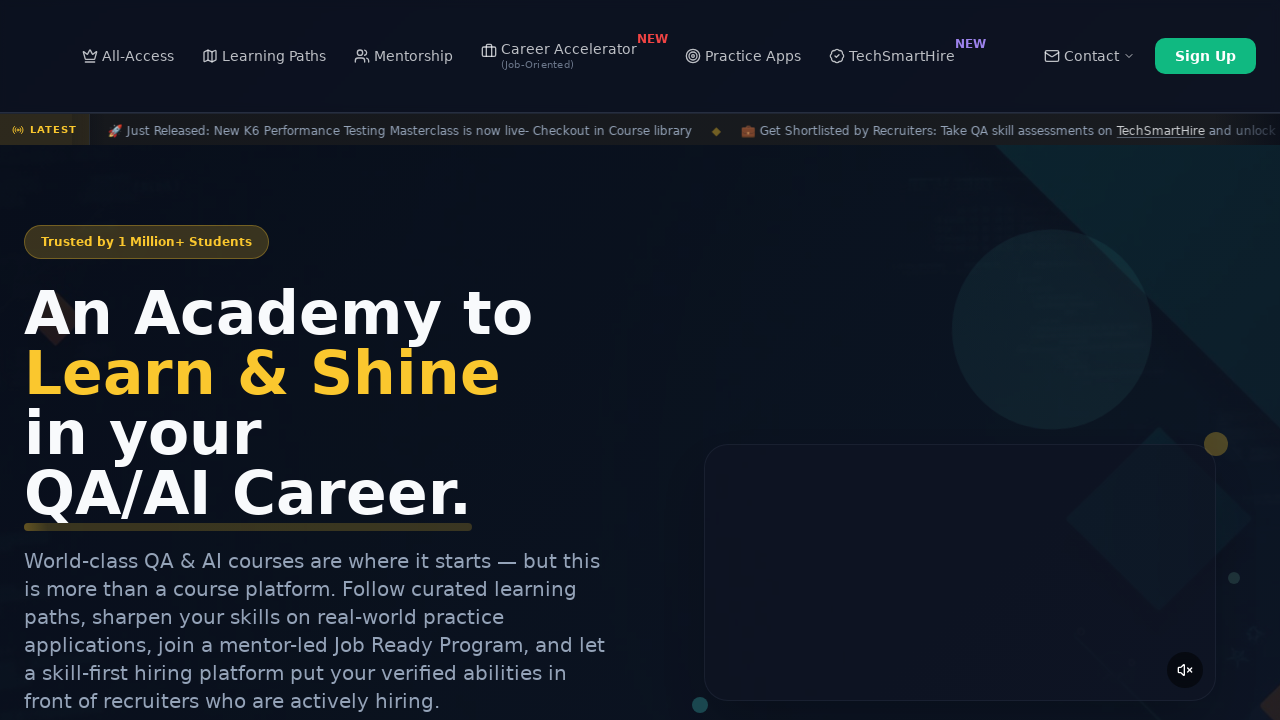

Retrieved page title: Rahul Shetty Academy | QA Automation, Playwright, AI Testing & Online Training
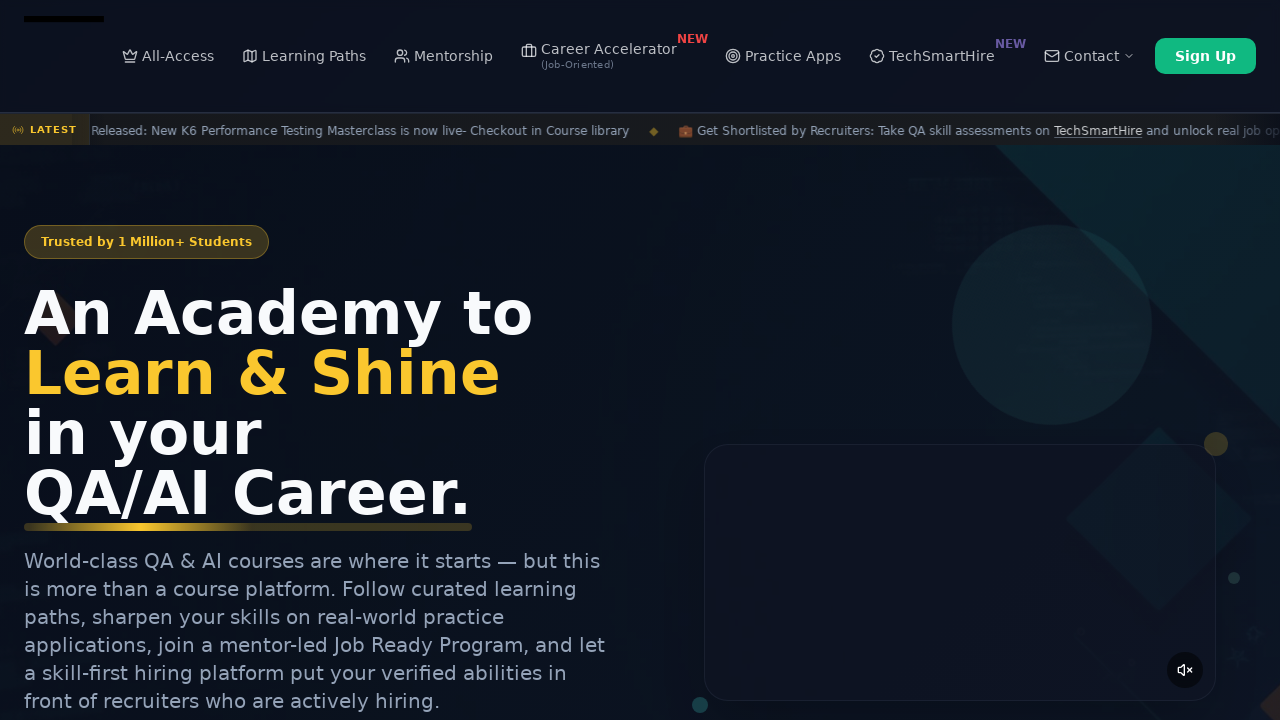

Printed page title to console
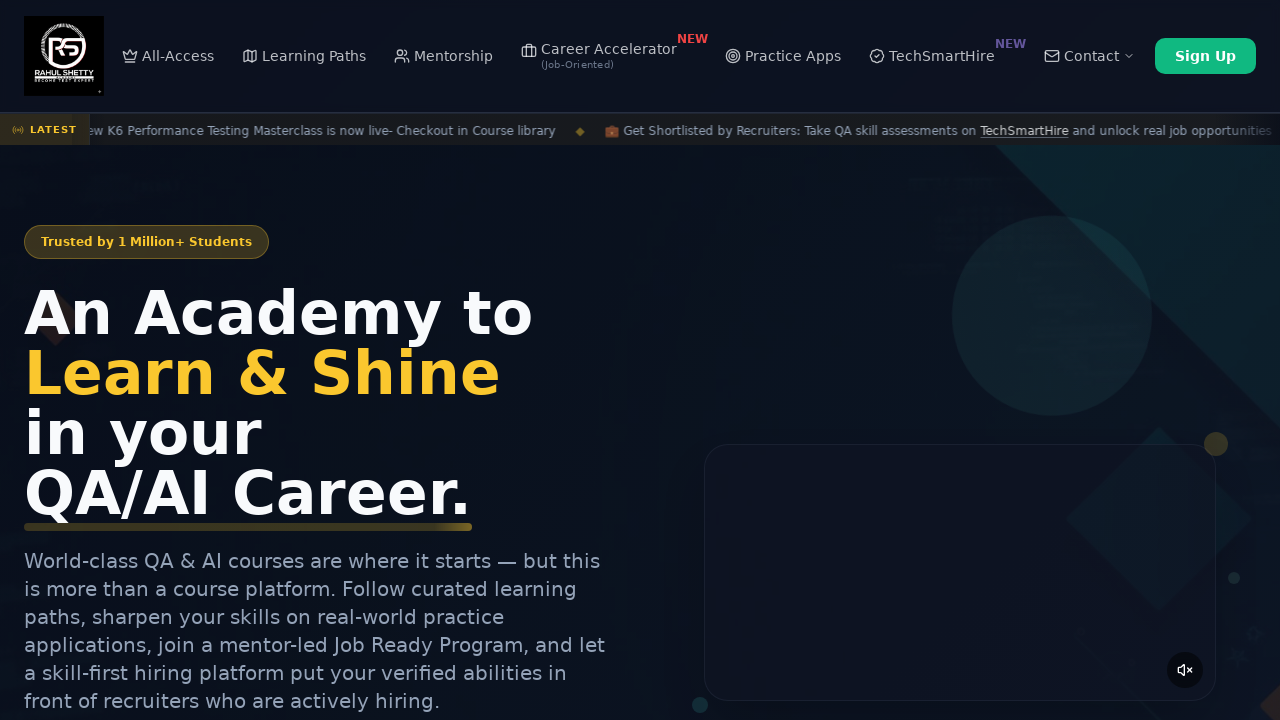

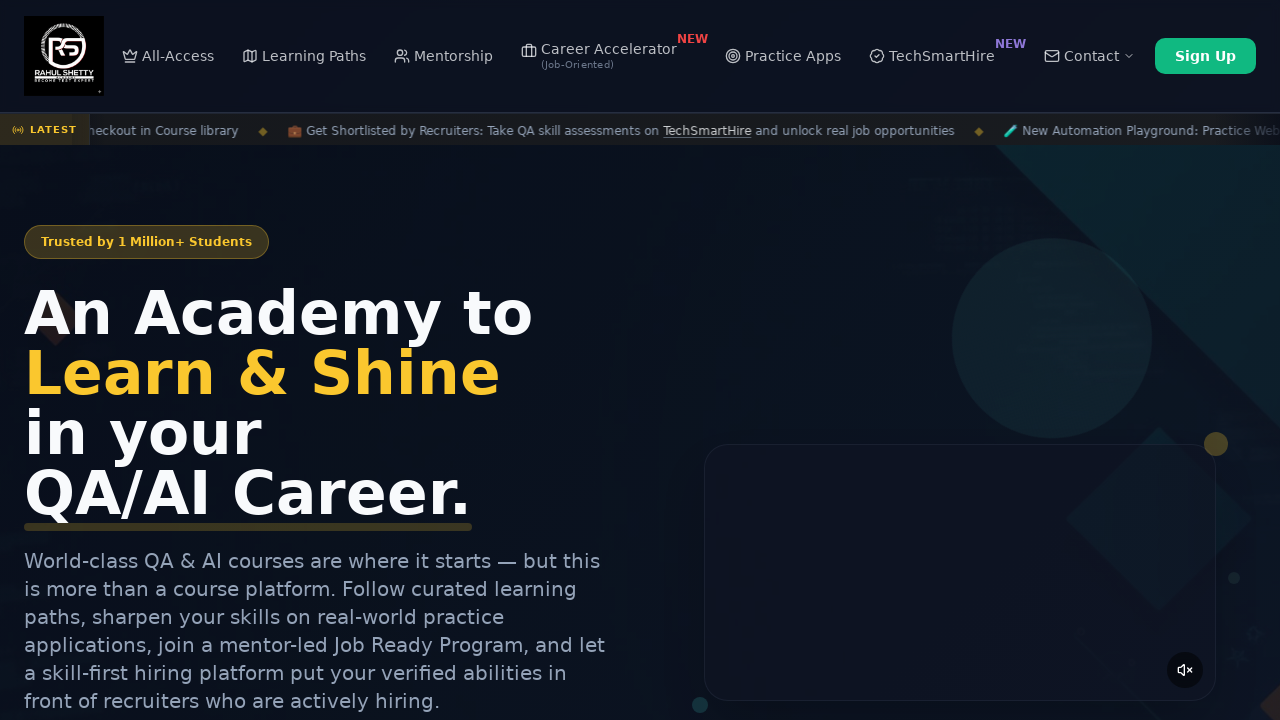